Tests table sorting on a table with helpful class attributes by clicking the Due column header and verifying ascending sort

Starting URL: http://the-internet.herokuapp.com/tables

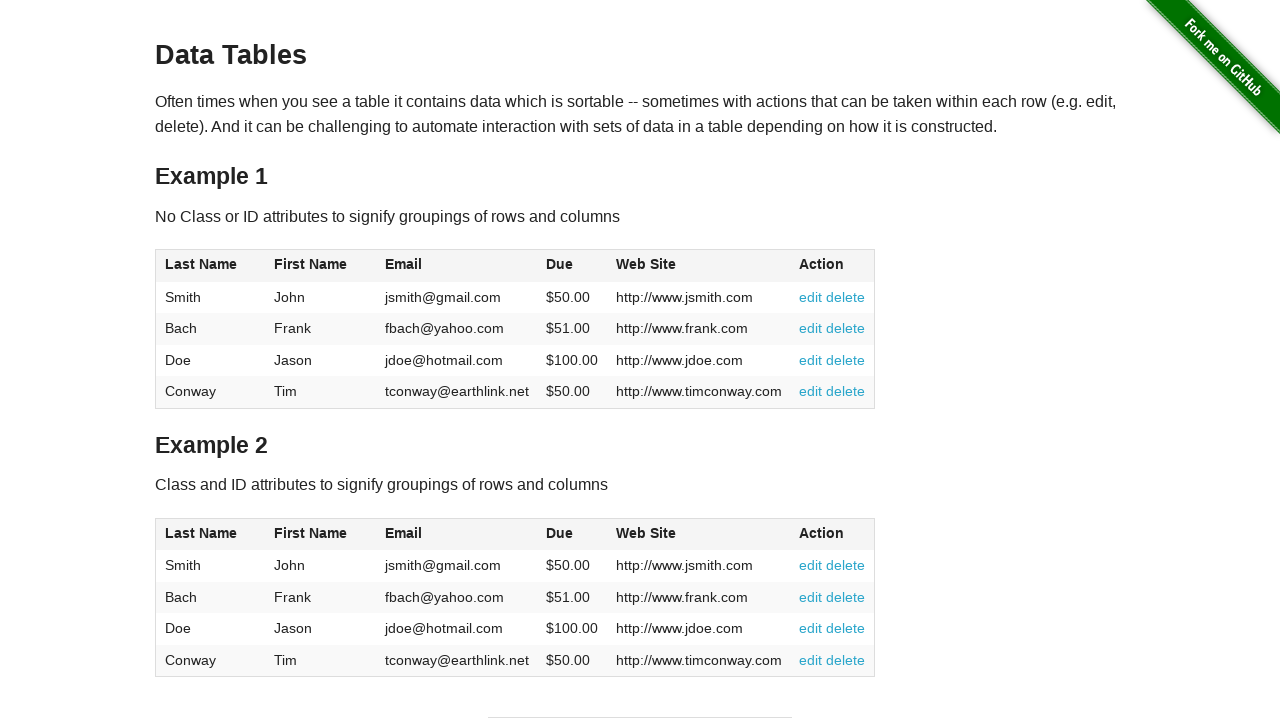

Clicked Due column header to sort table at (560, 533) on #table2 thead .dues
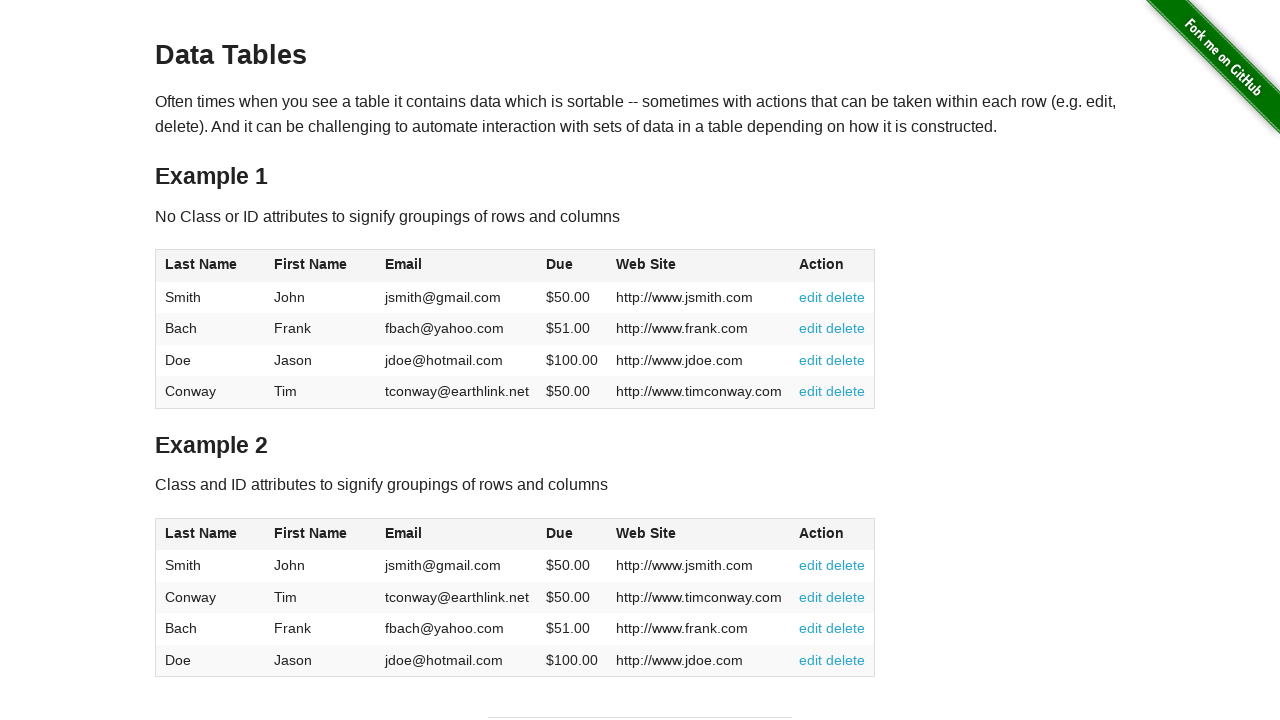

Table Due column loaded after sorting
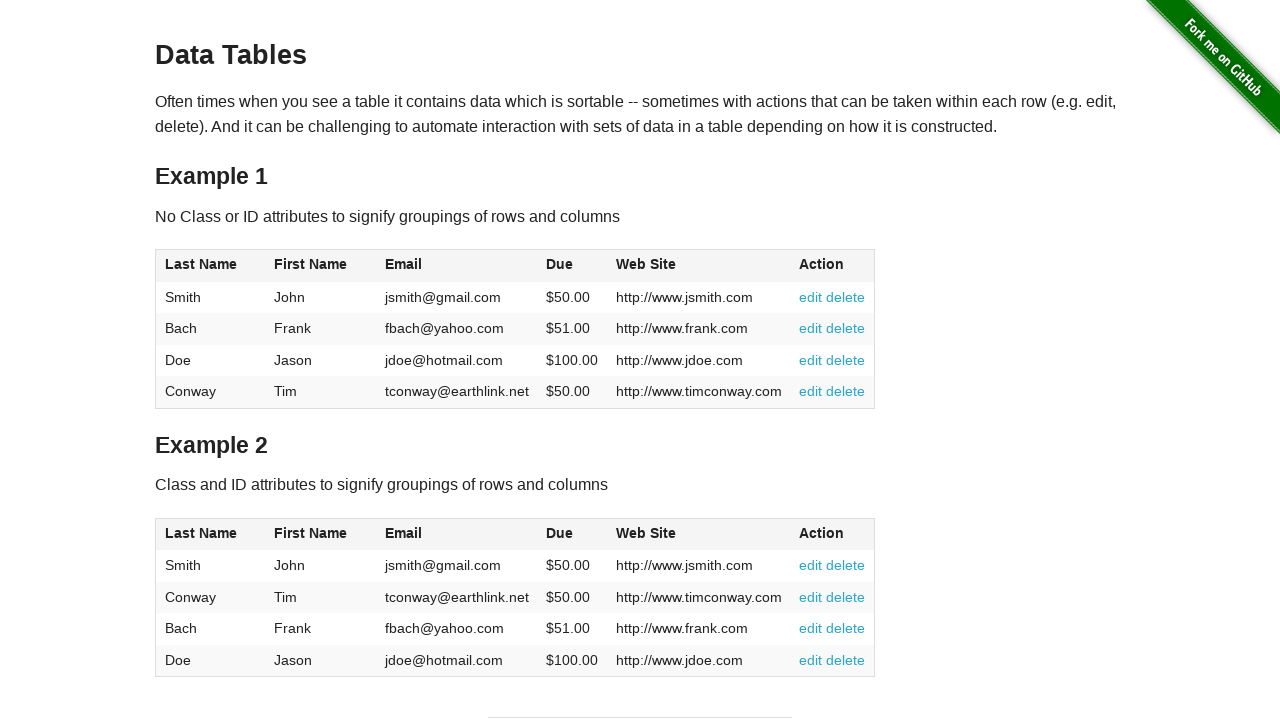

Retrieved all Due column values from table
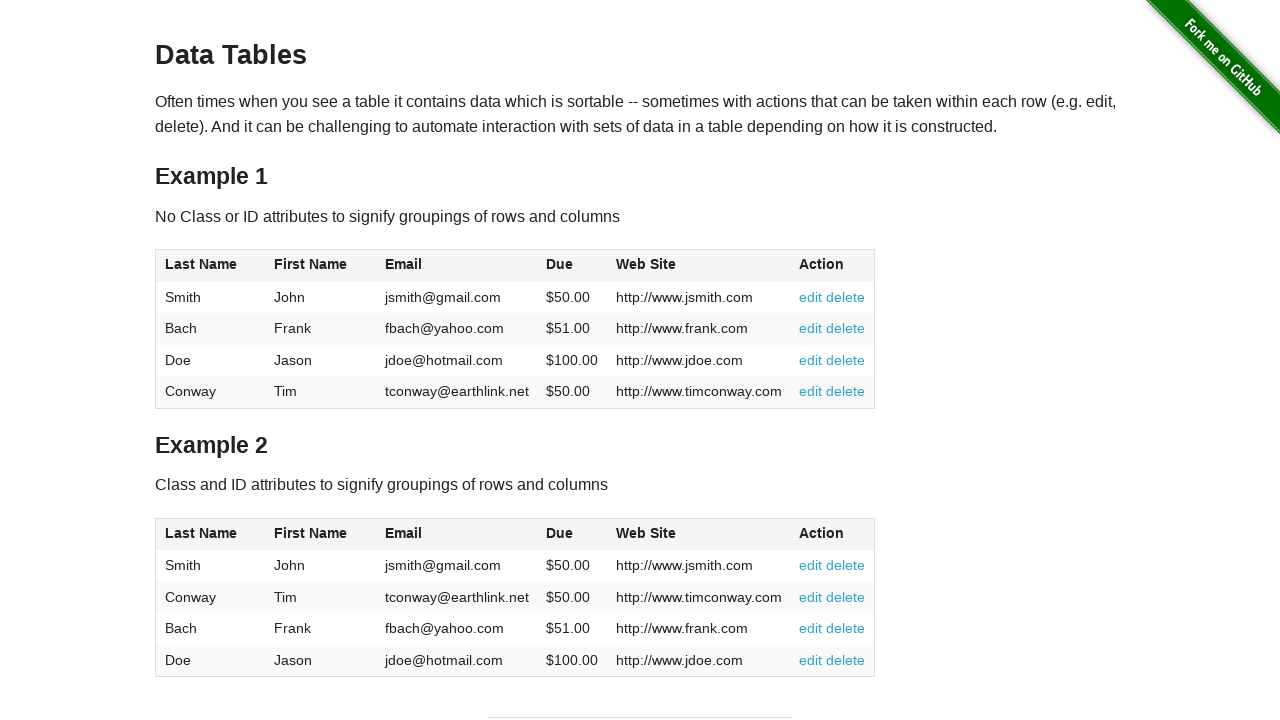

Converted Due values to numeric format (removed $ symbols)
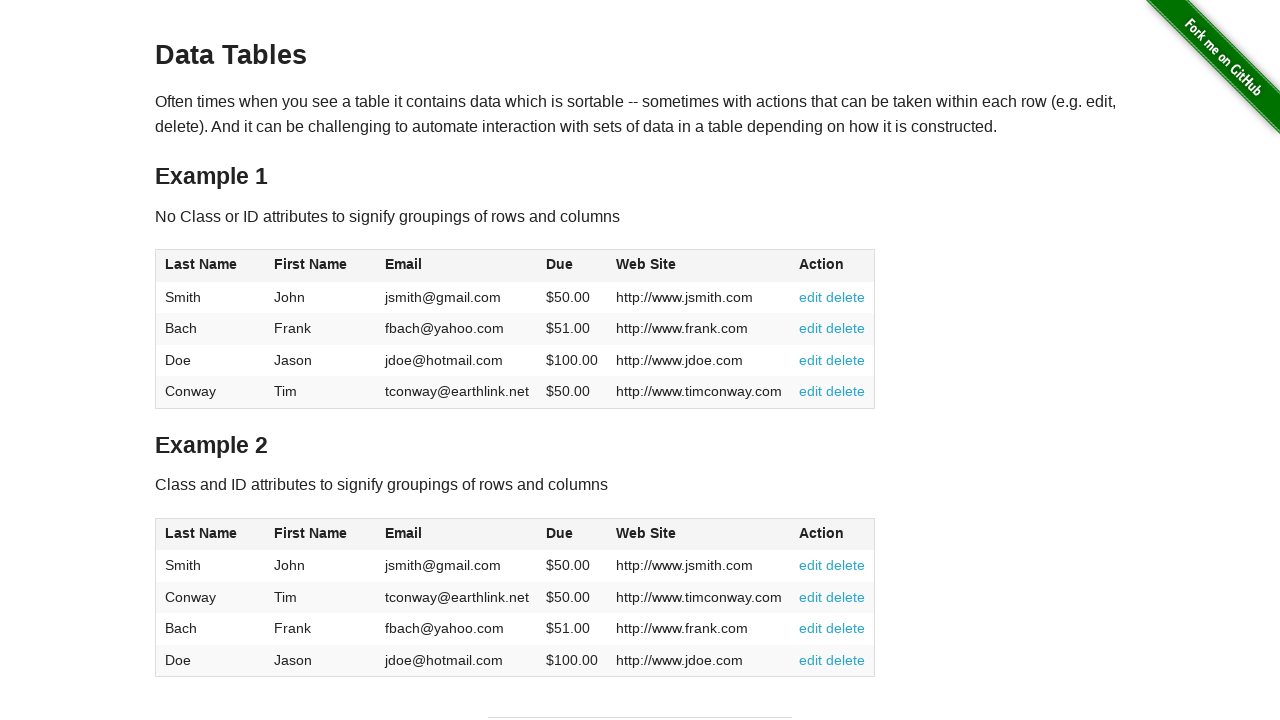

Verified Due column is sorted in ascending order
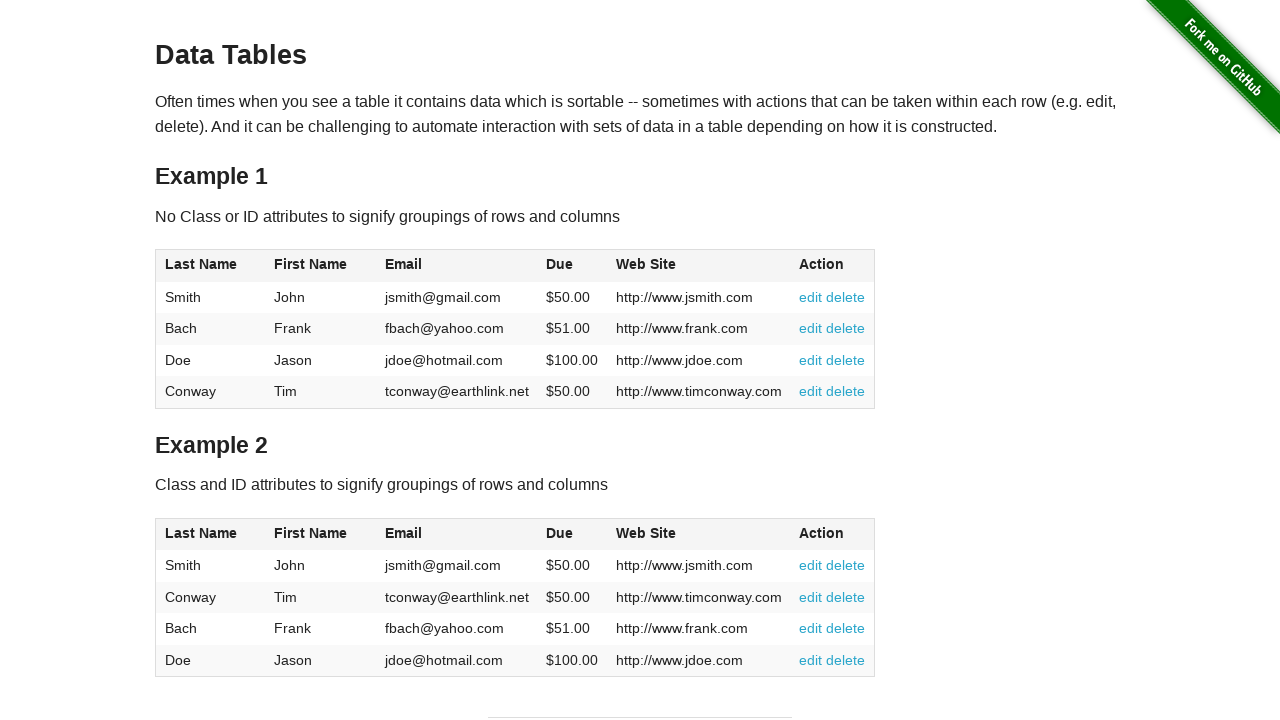

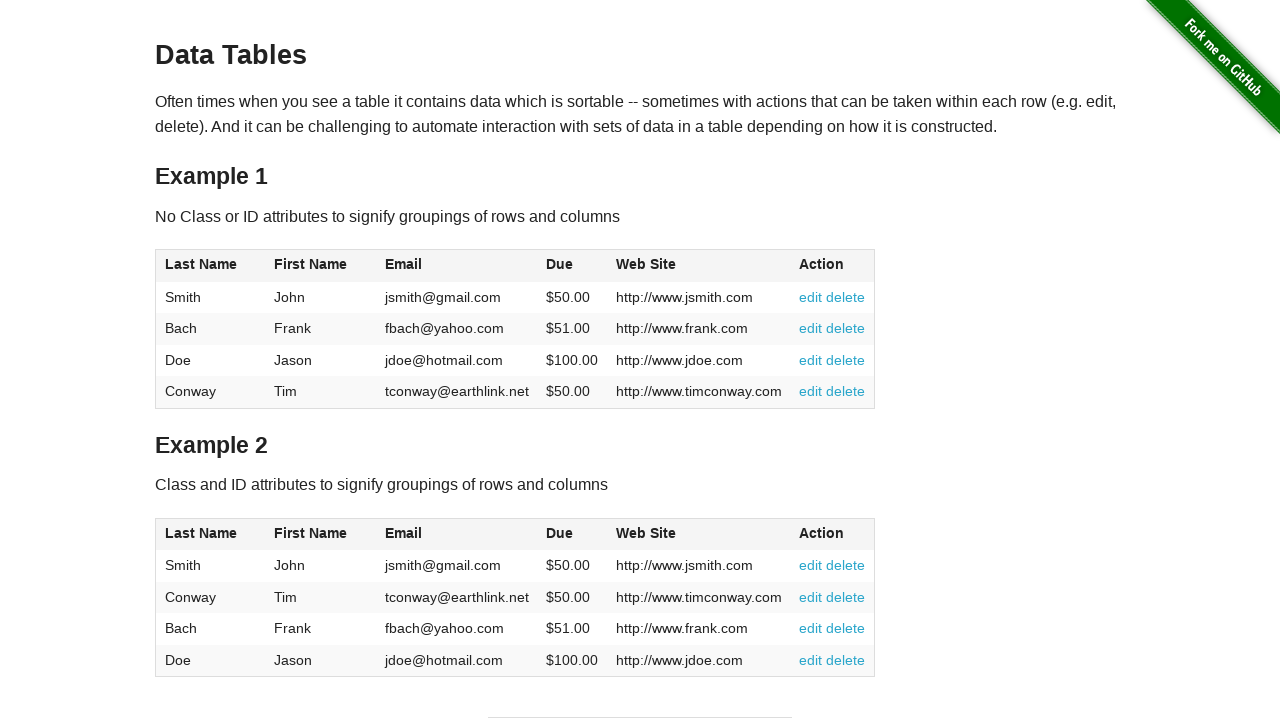